Tests radio button selection functionality by clicking the "Yes" radio button and verifying selection states

Starting URL: https://demoqa.com/radio-button

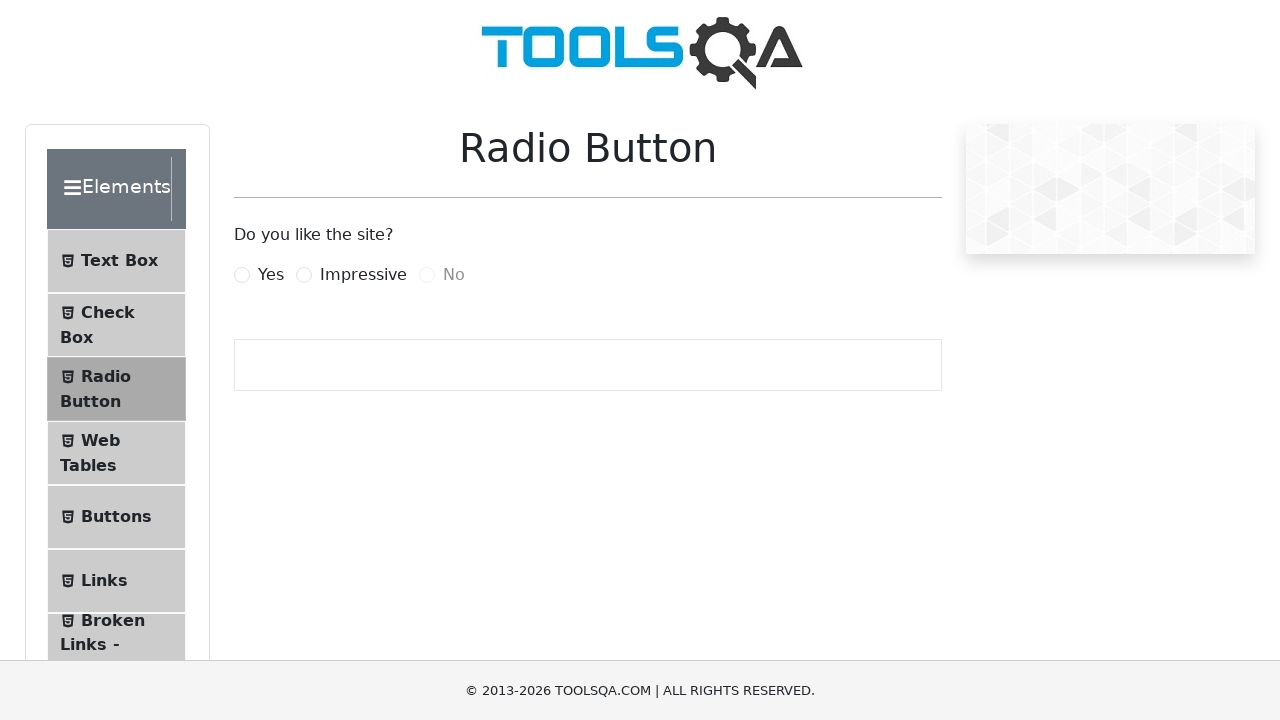

Clicked the 'Yes' radio button label at (271, 275) on label[for="yesRadio"]
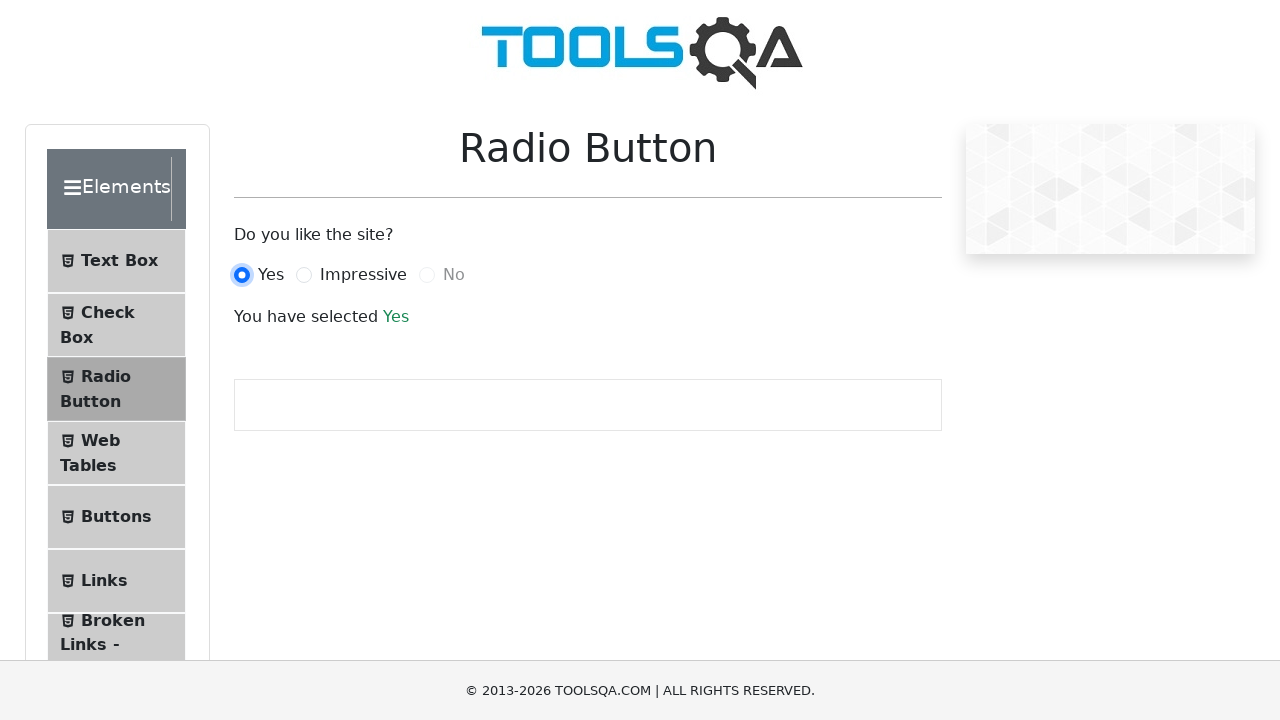

Verified 'Yes' radio button is selected
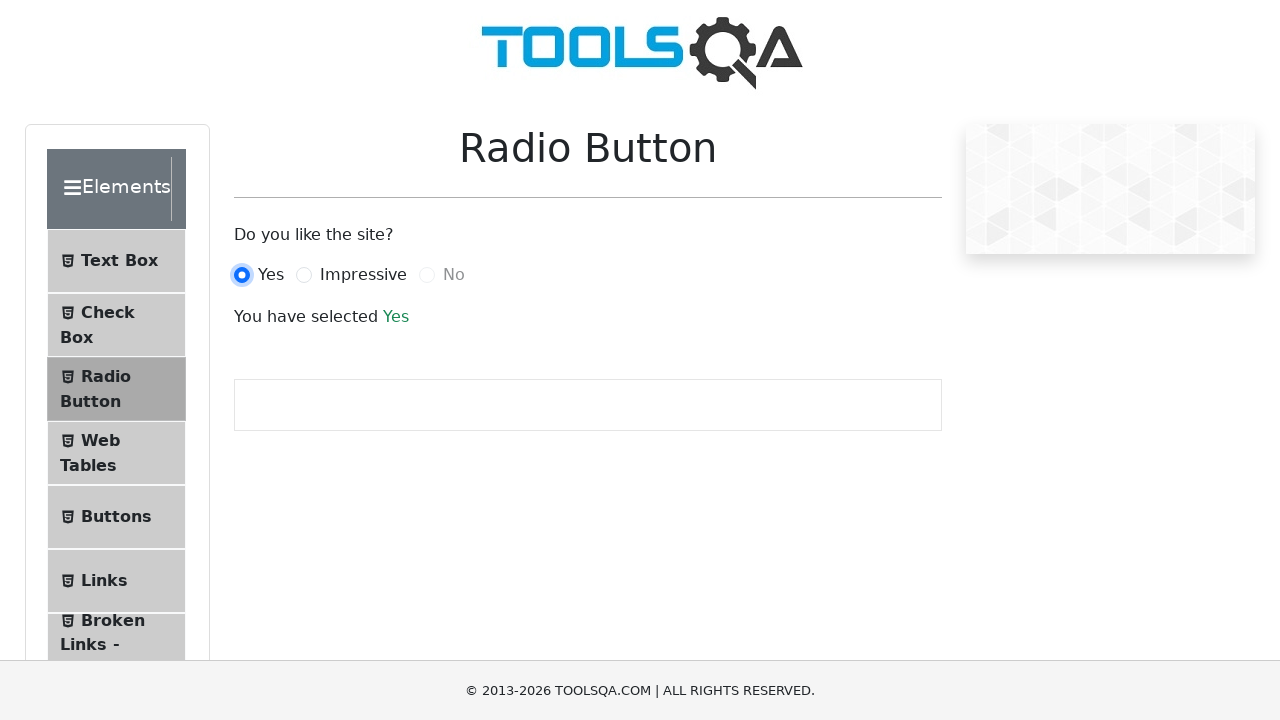

Verified 'No' radio button remains unselected
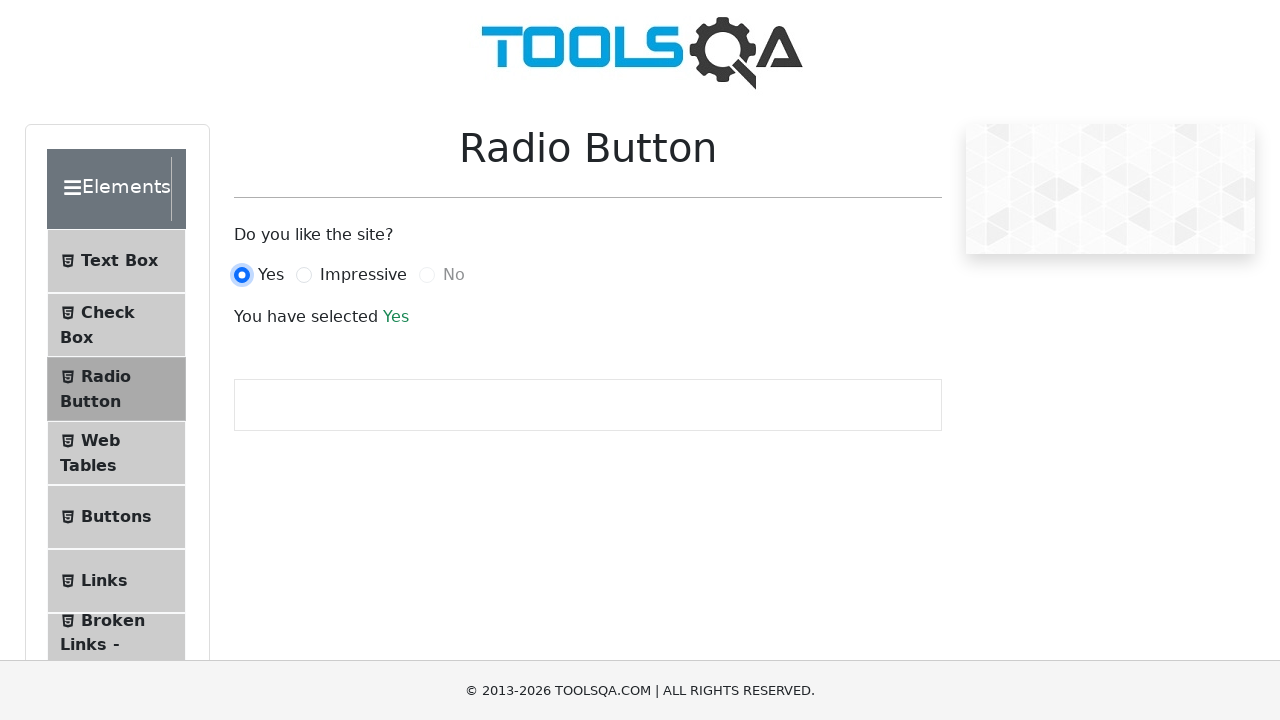

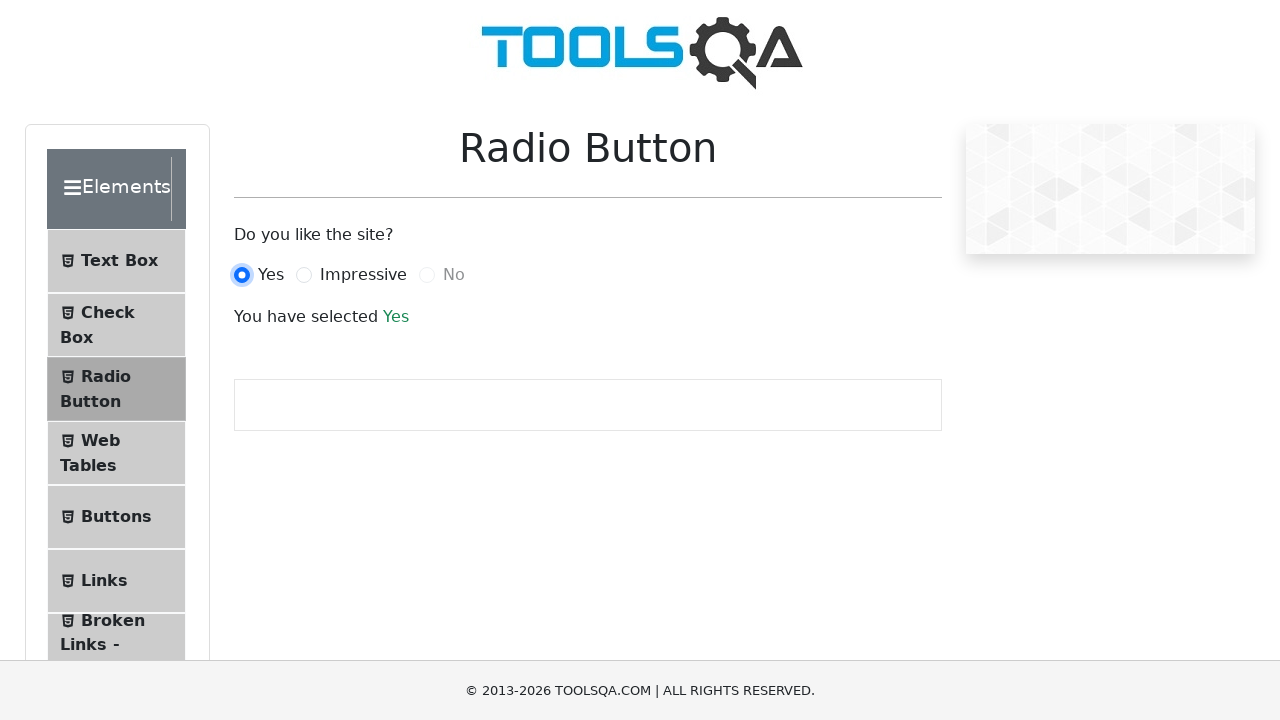